Tests editable/searchable dropdown by typing country names (Angola, Argentina, Australia) and selecting from filtered results.

Starting URL: https://react.semantic-ui.com/maximize/dropdown-example-search-selection/

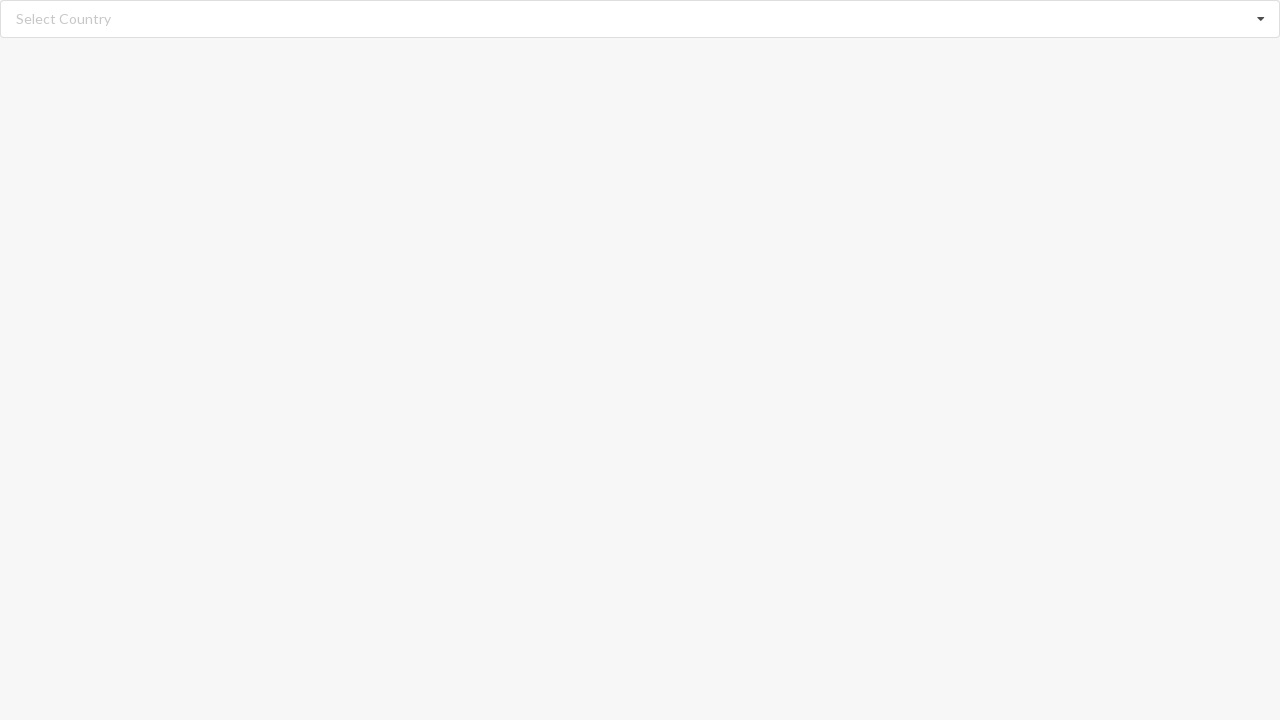

Filled search field with 'Angola' on input.search
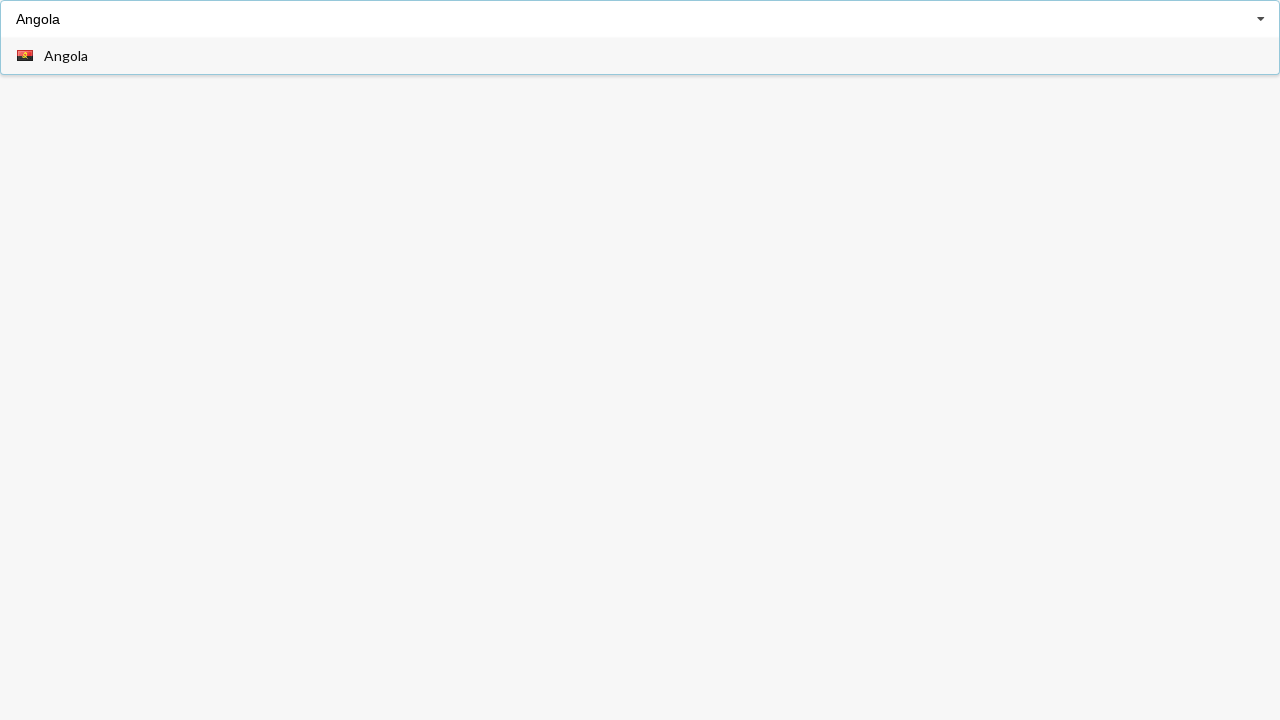

Dropdown items loaded after typing 'Angola'
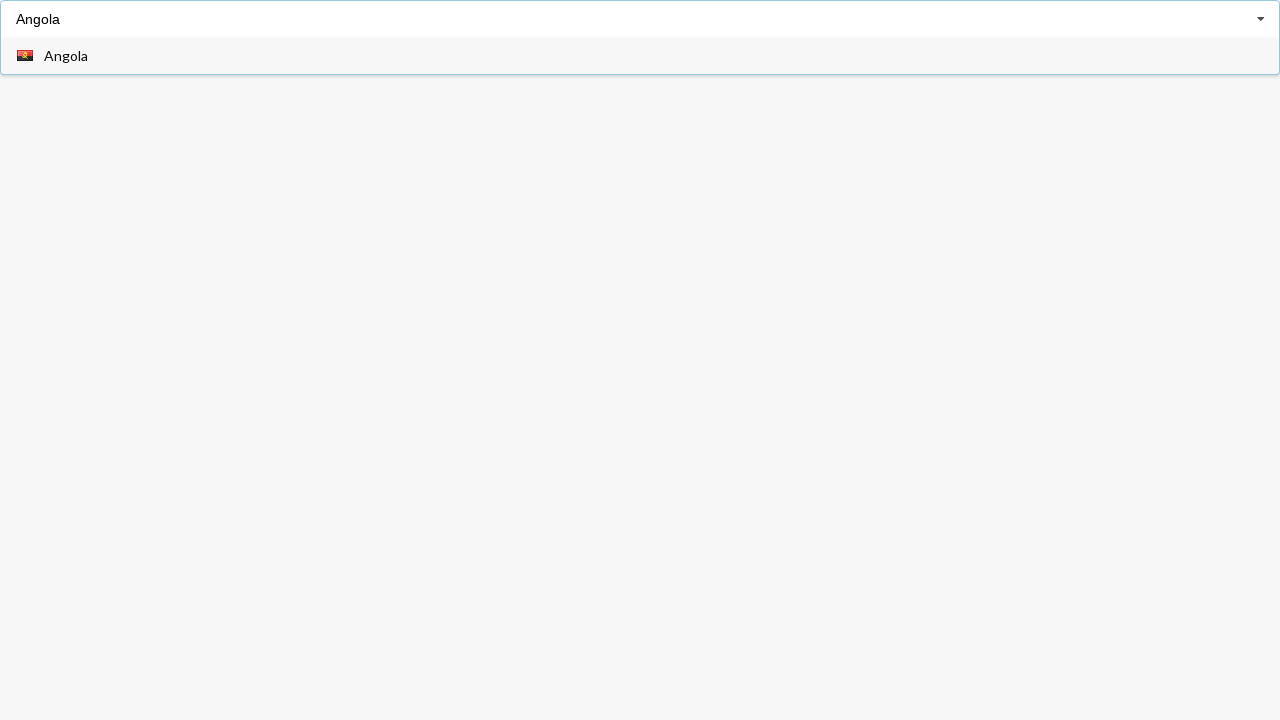

Selected 'Angola' from filtered dropdown results at (640, 56) on .item:has-text('Angola')
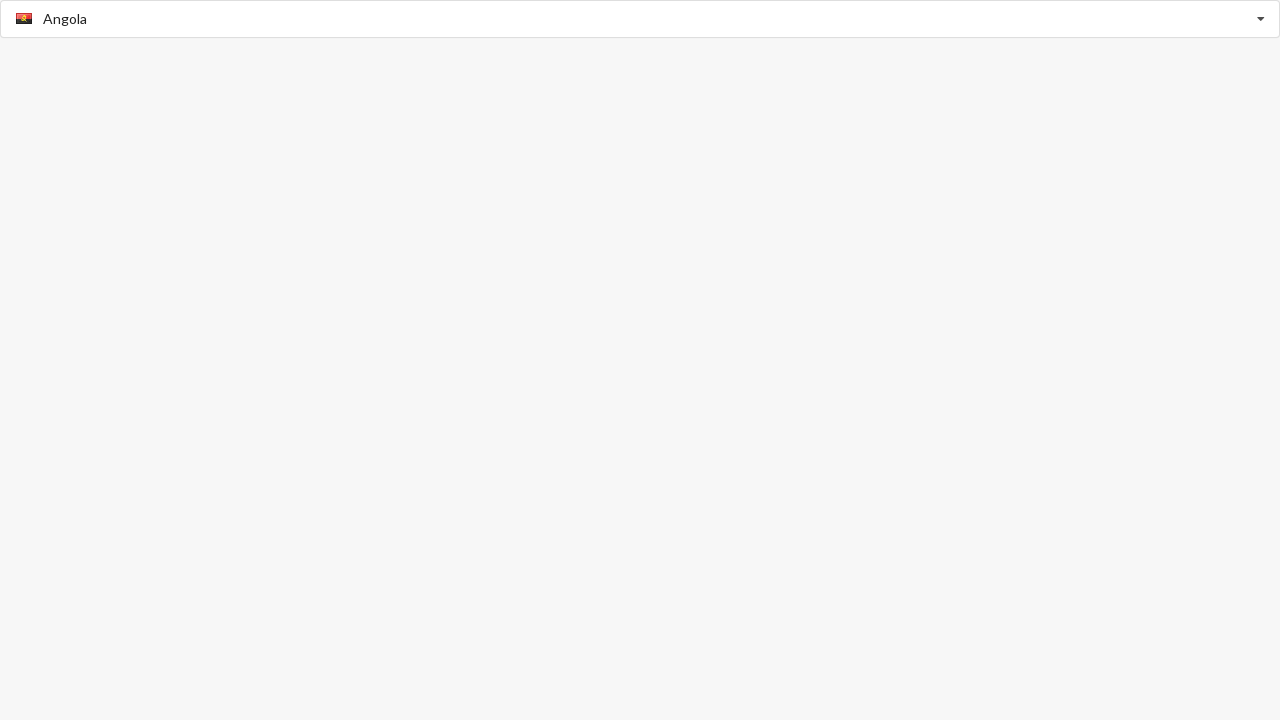

Waited for Angola selection to complete
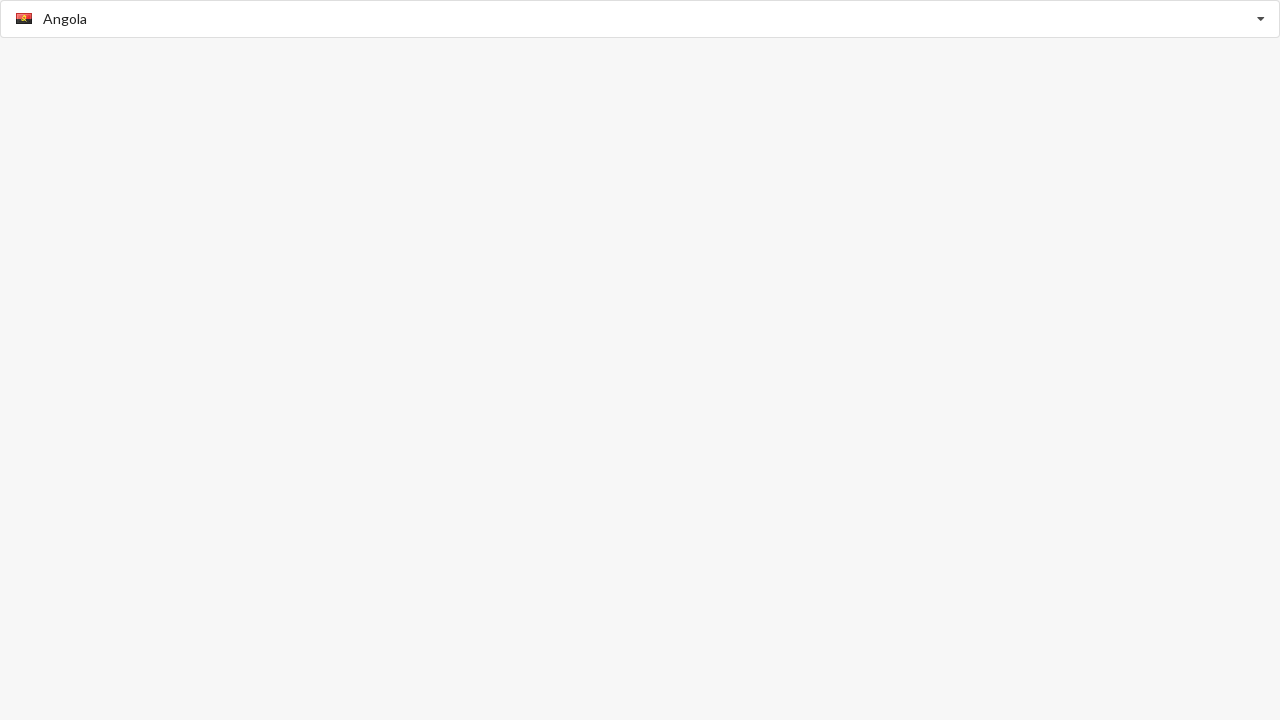

Cleared search field on input.search
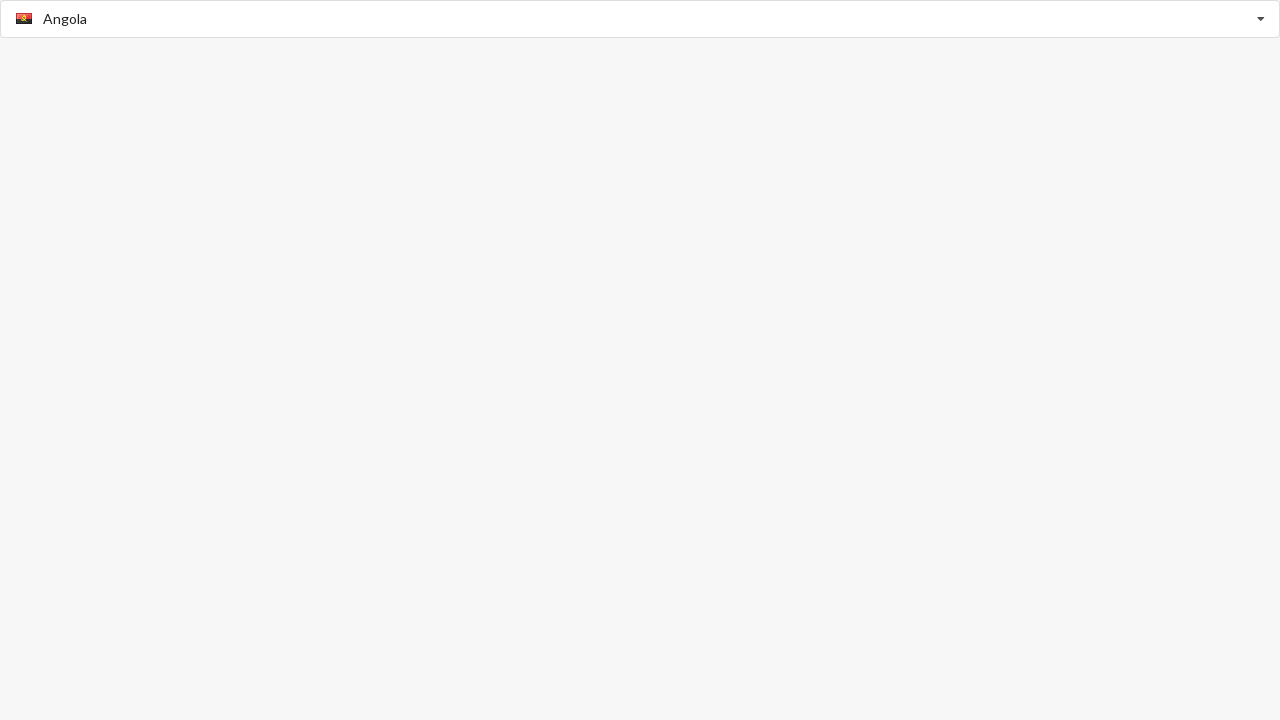

Filled search field with 'Argentina' on input.search
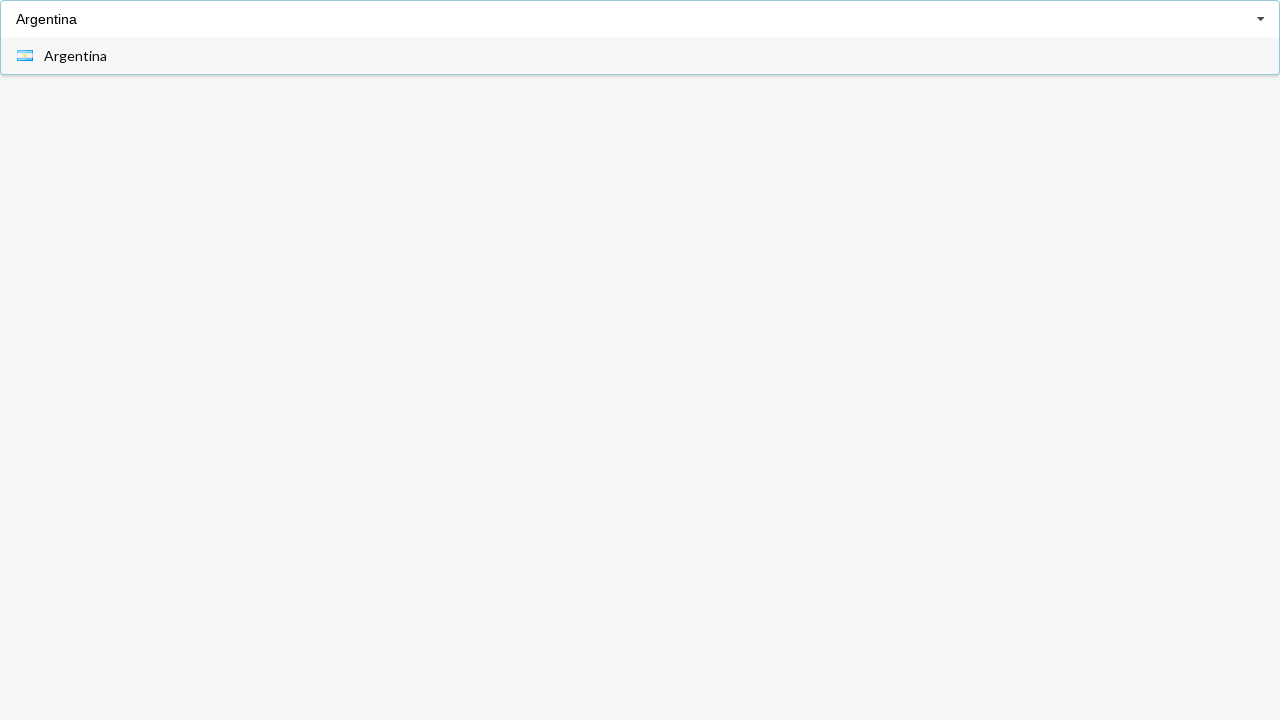

Dropdown items loaded after typing 'Argentina'
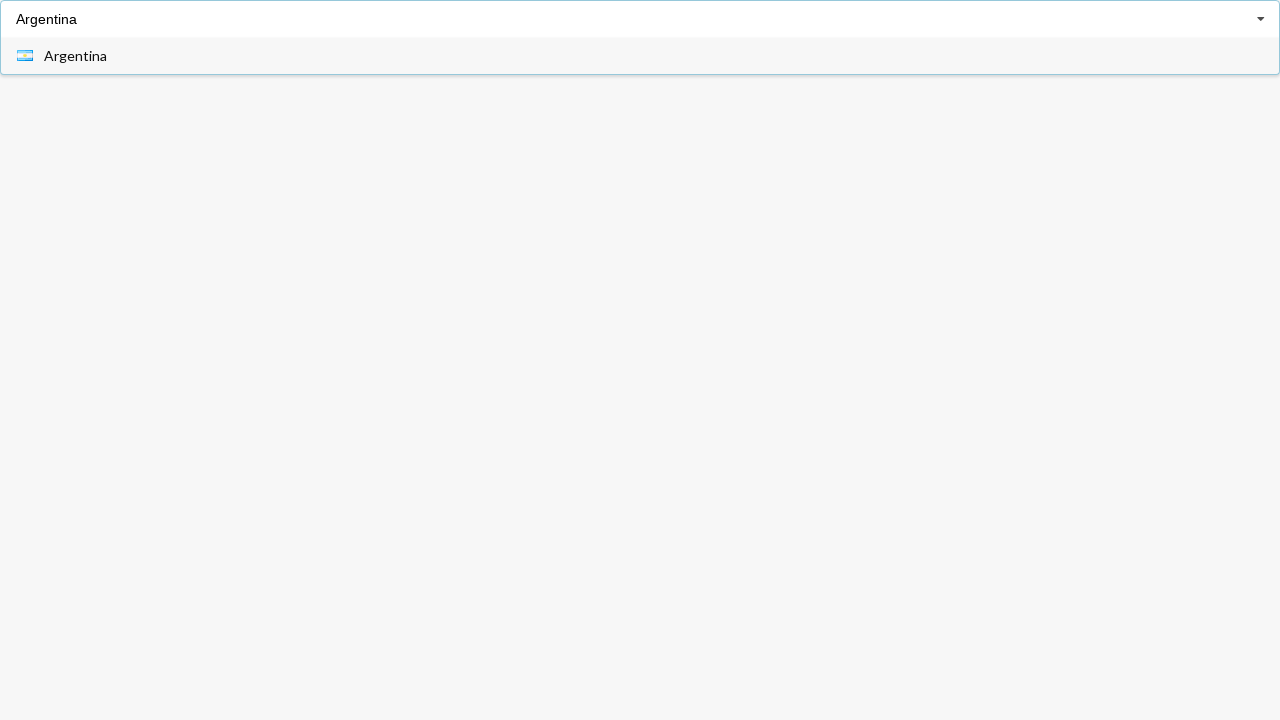

Selected 'Argentina' from filtered dropdown results at (640, 56) on .item:has-text('Argentina')
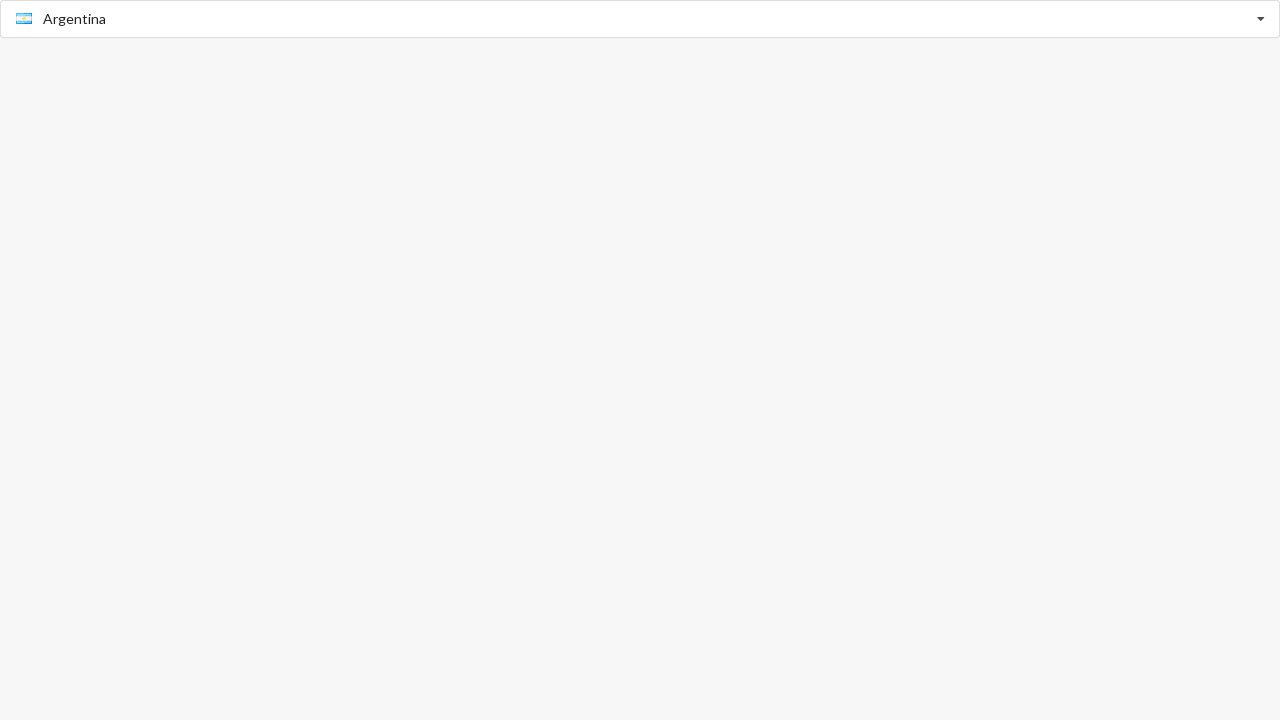

Waited for Argentina selection to complete
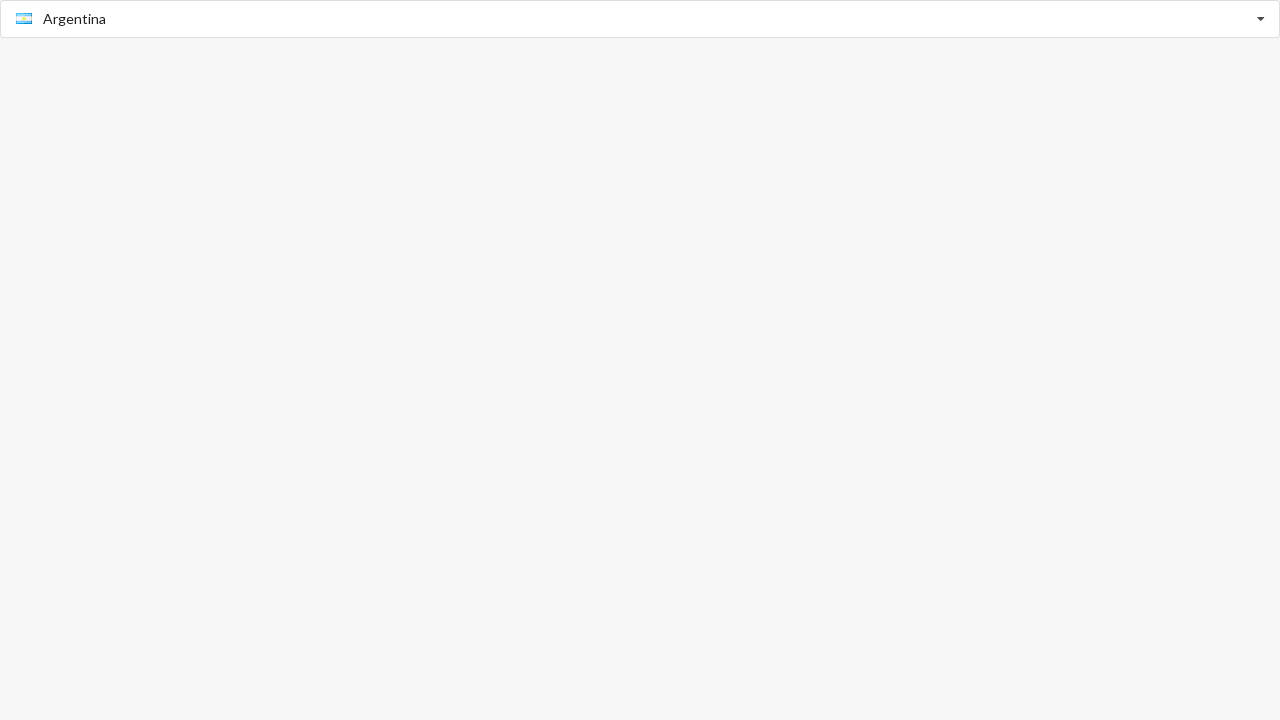

Cleared search field on input.search
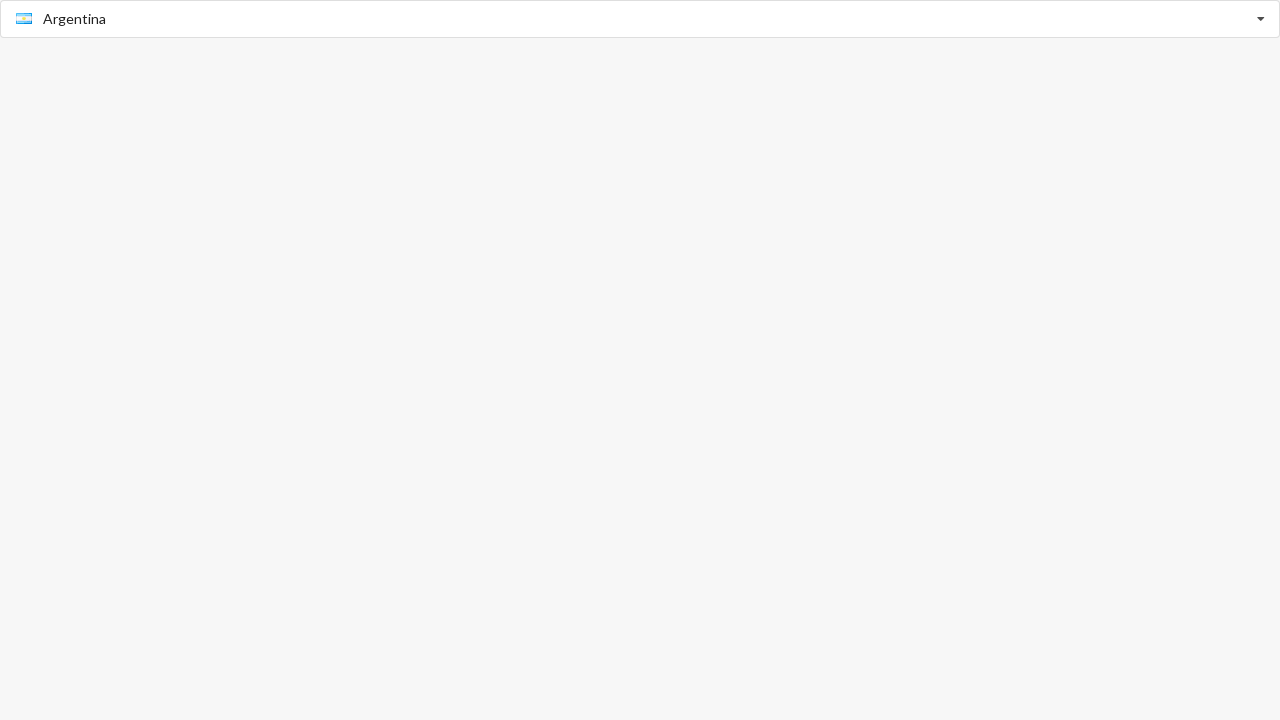

Filled search field with 'Australia' on input.search
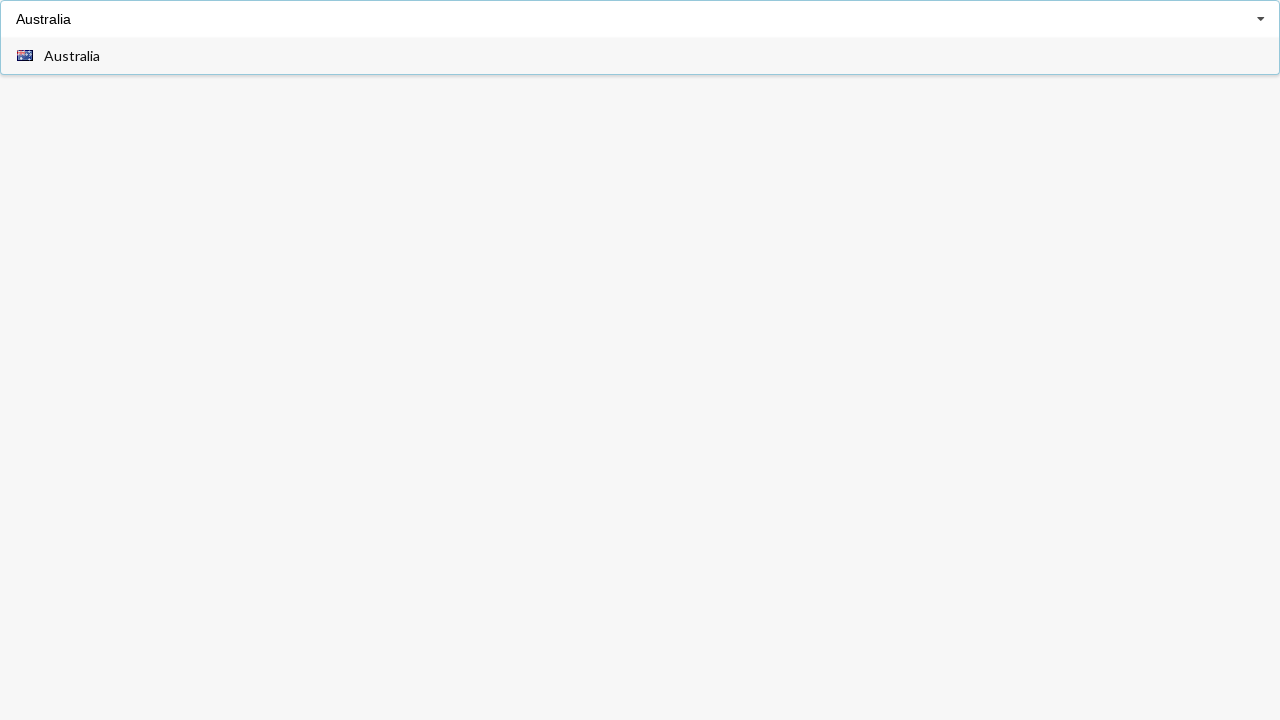

Dropdown items loaded after typing 'Australia'
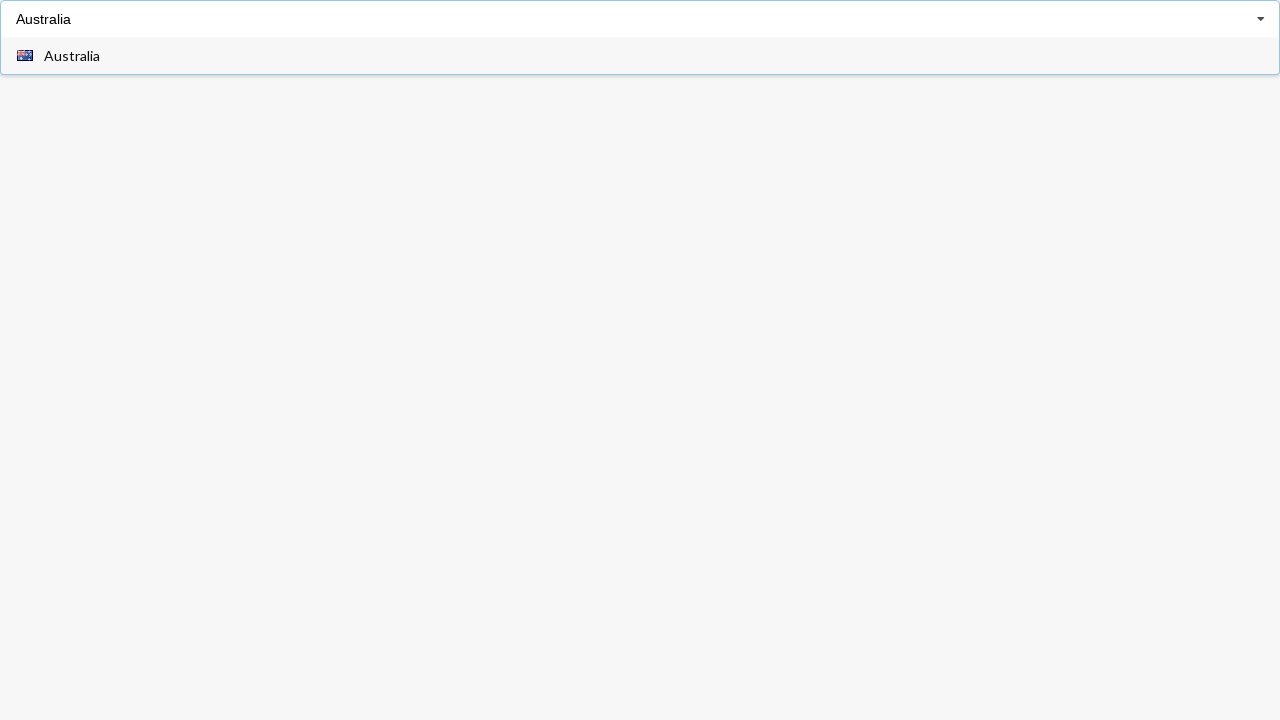

Selected 'Australia' from filtered dropdown results at (640, 56) on .item:has-text('Australia')
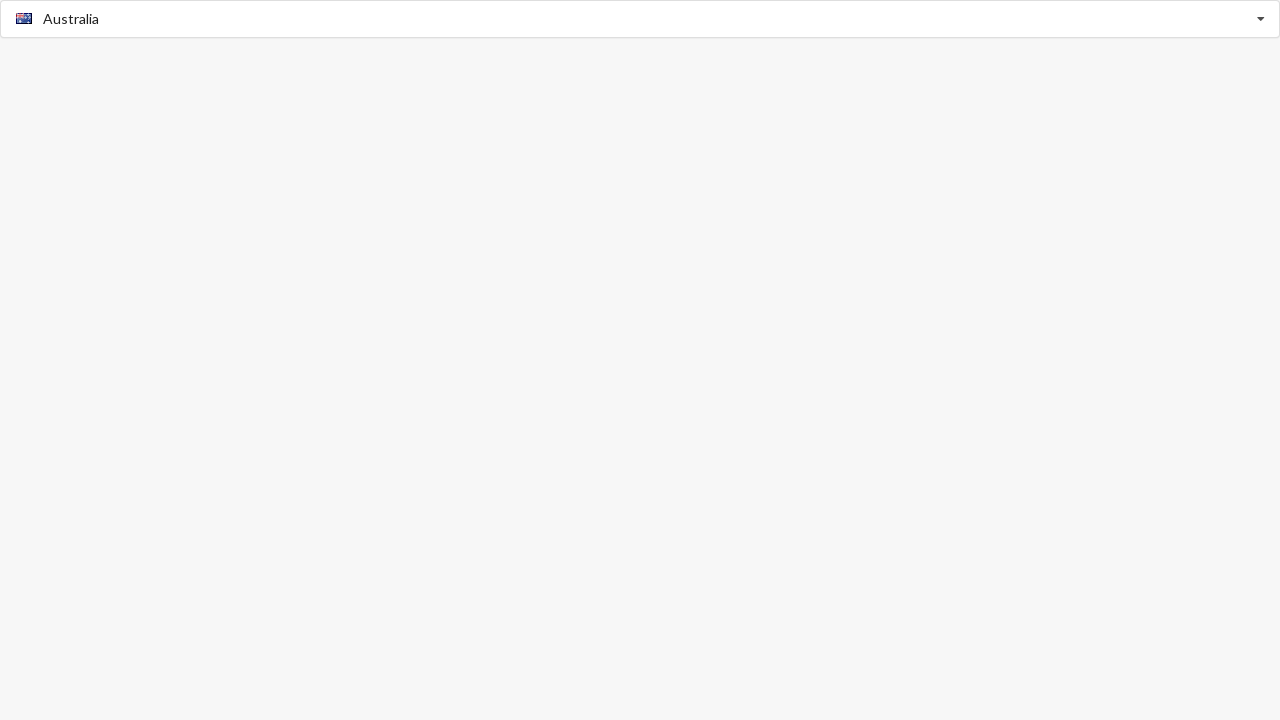

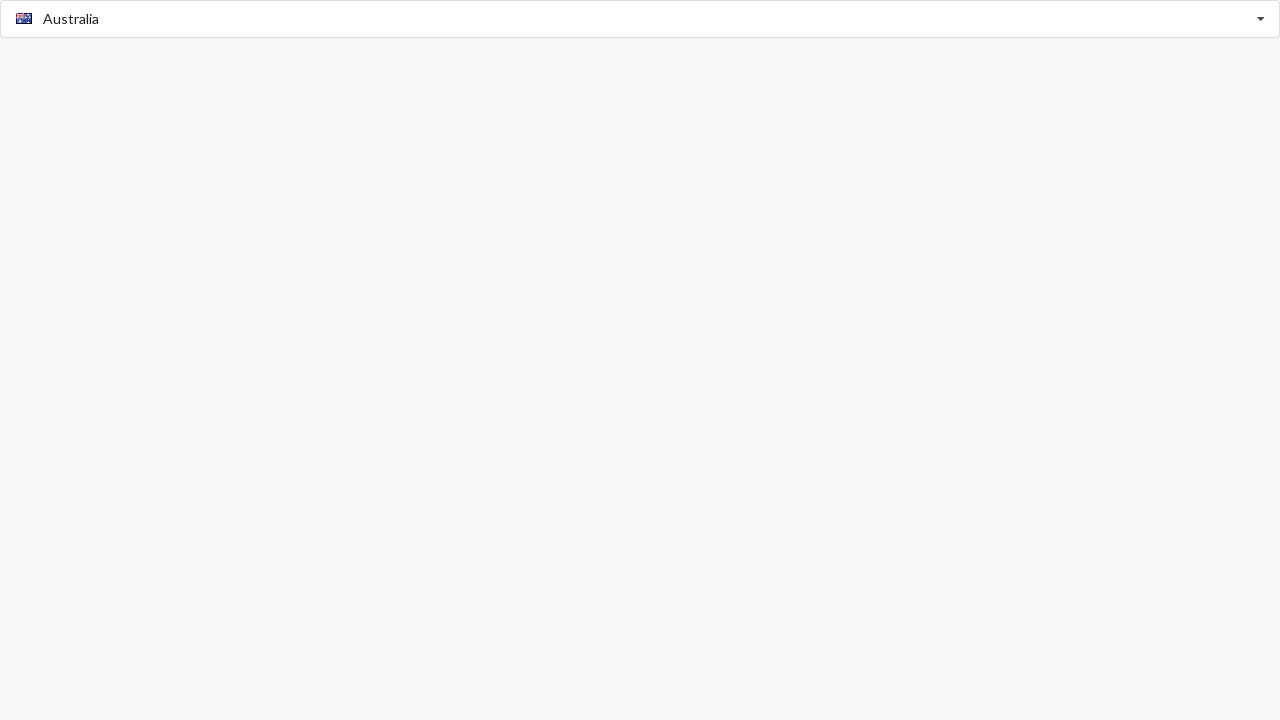